Tests JavaScript confirm dialog by triggering it, dismissing it first, then triggering again and accepting it

Starting URL: https://the-internet.herokuapp.com/javascript_alerts

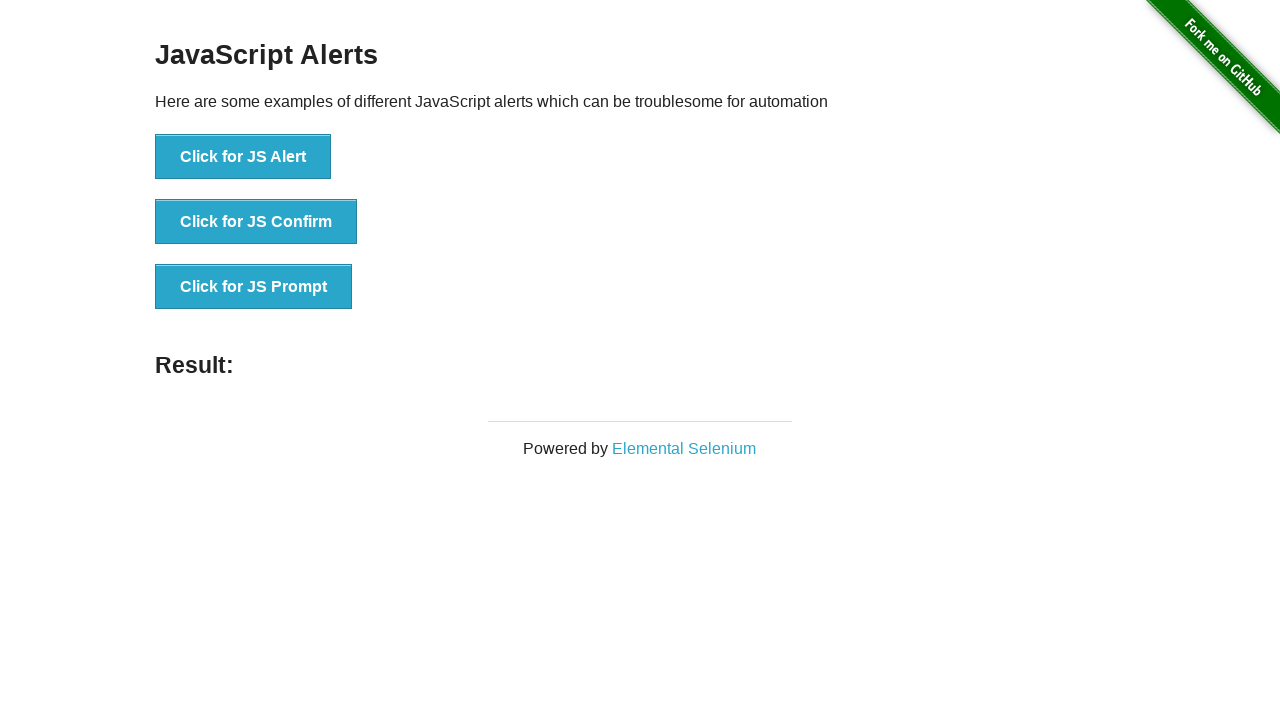

Clicked button to trigger JavaScript confirm dialog at (256, 222) on xpath=//button[@onclick='jsConfirm()']
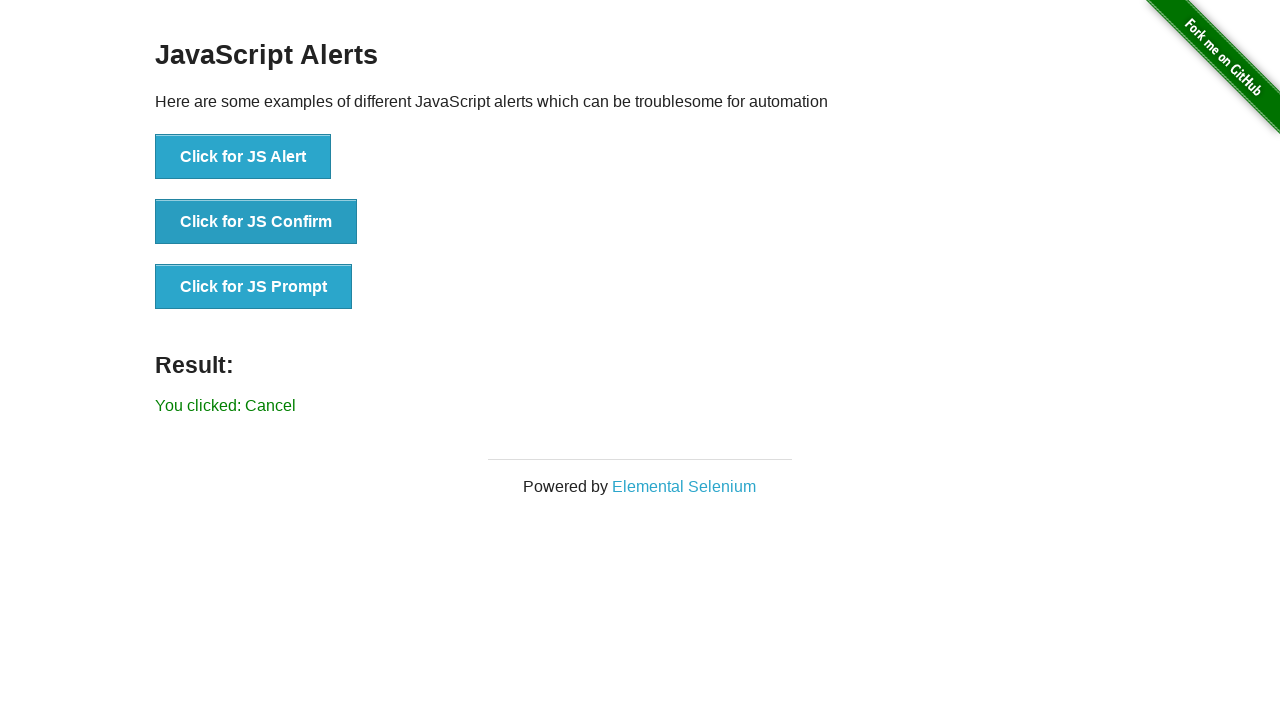

Set up dialog handler to dismiss the confirm dialog
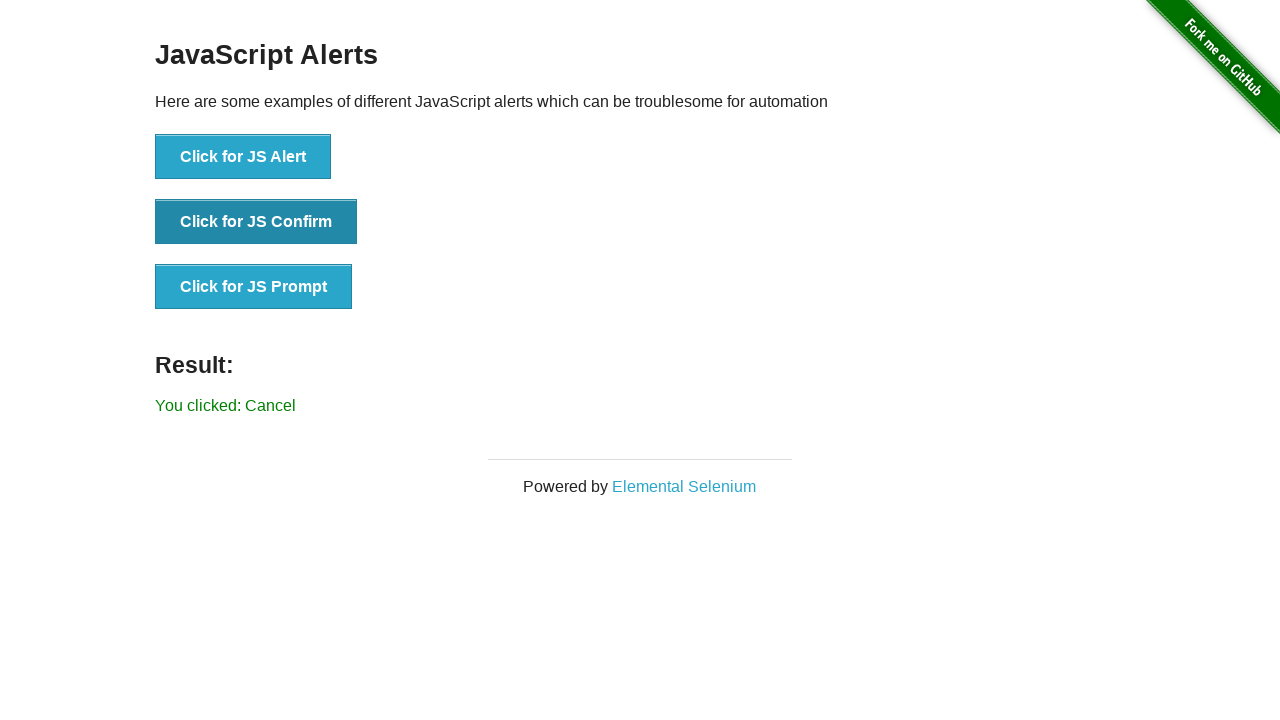

Clicked button again to trigger JavaScript confirm dialog at (256, 222) on xpath=//button[@onclick='jsConfirm()']
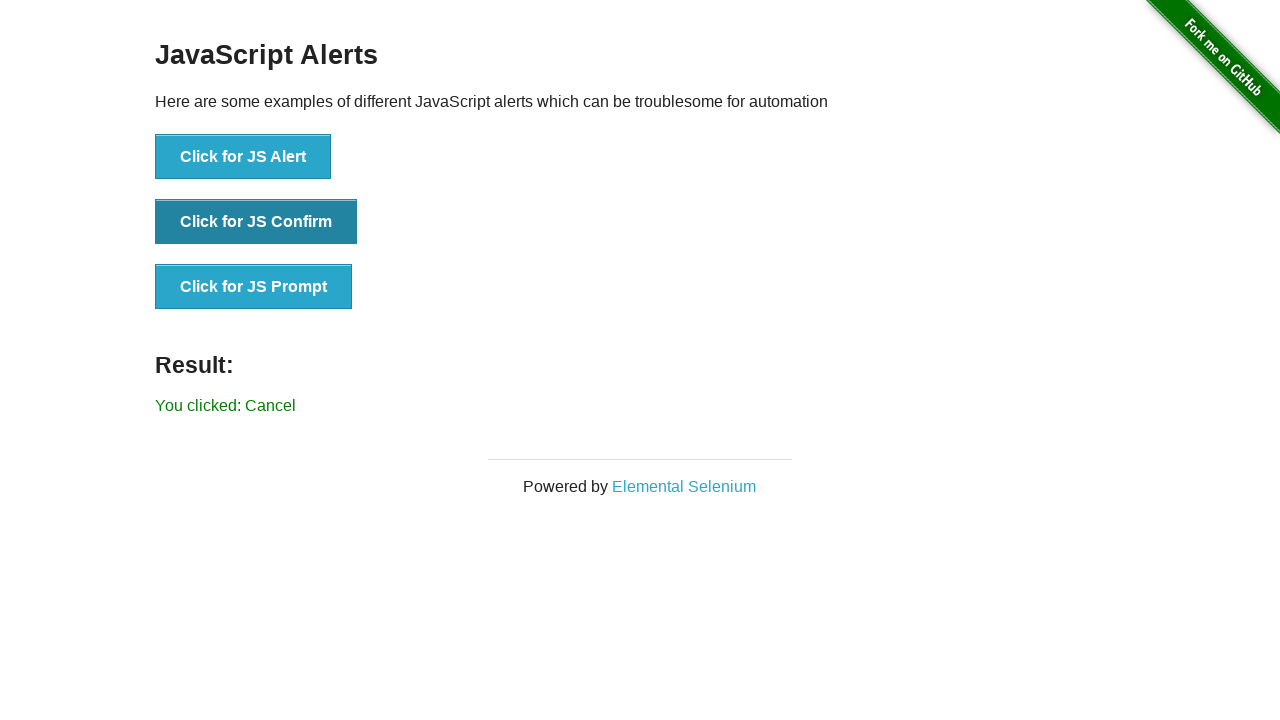

Set up dialog handler to accept the confirm dialog
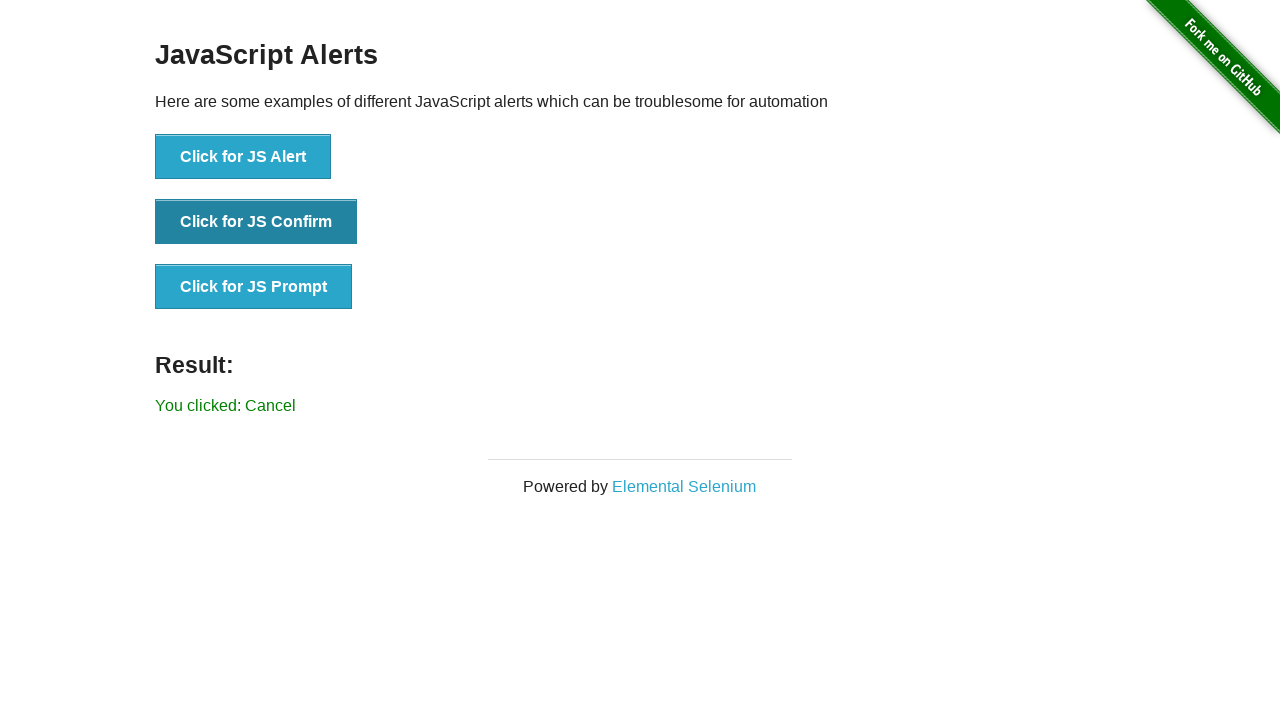

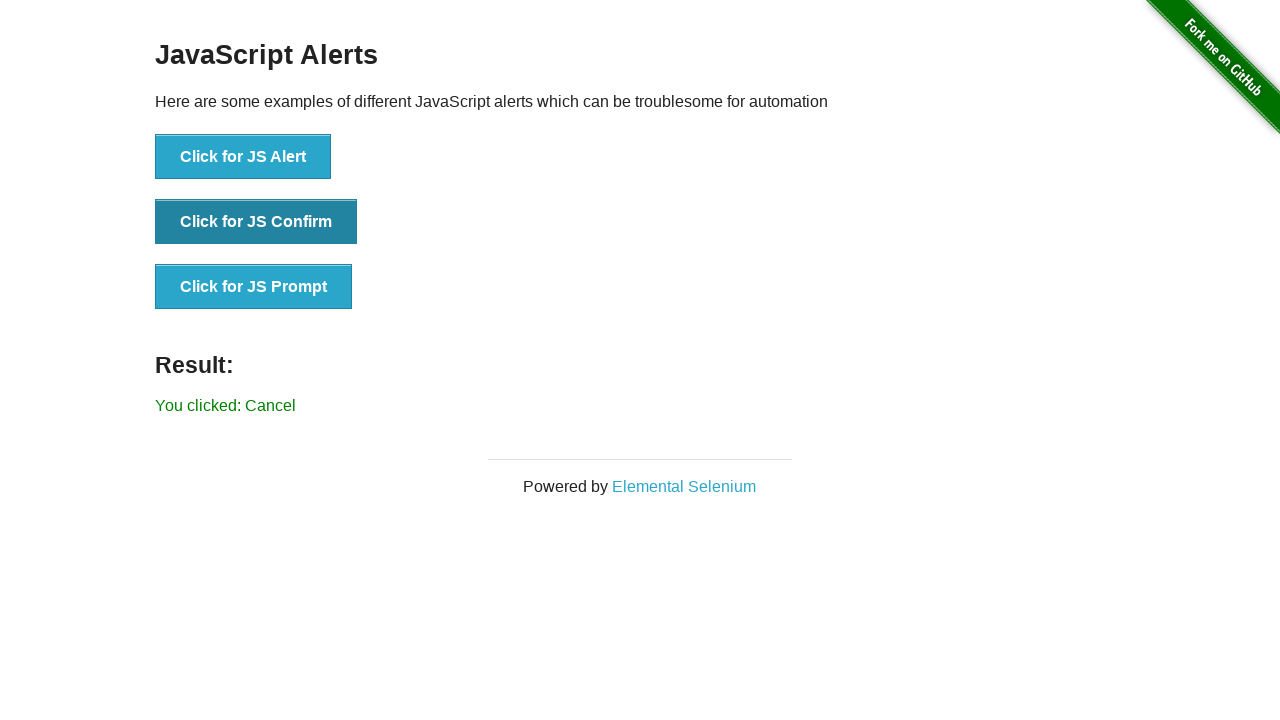